Tests drag and drop functionality on jQuery UI demo page by switching to an iframe and dragging an element onto a droppable target

Starting URL: https://jqueryui.com/droppable/

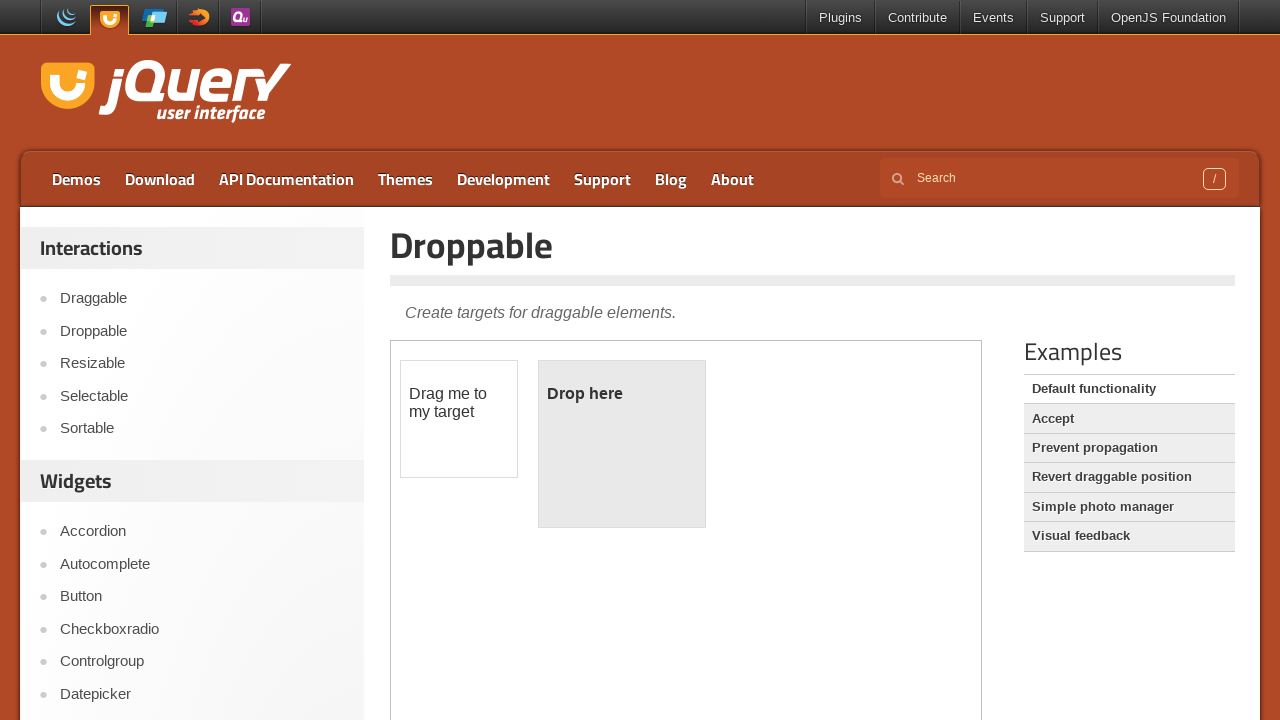

Navigated to jQuery UI droppable demo page
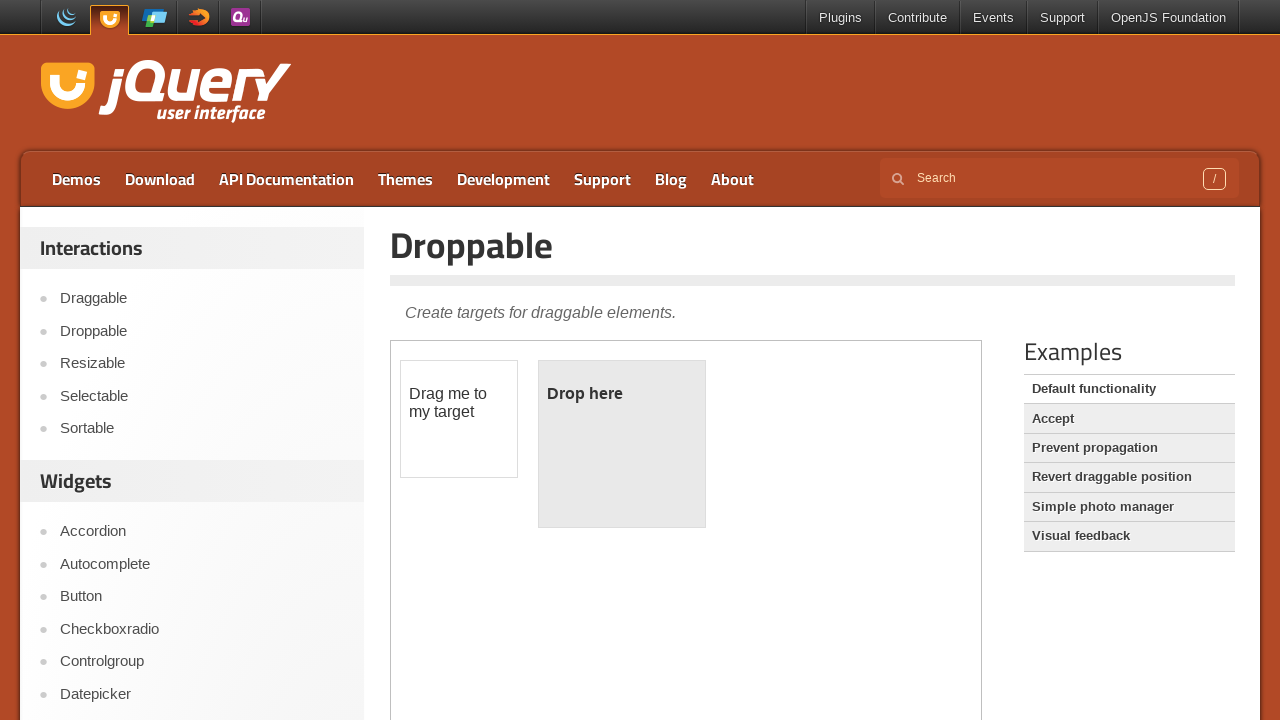

Located and switched to demo iframe
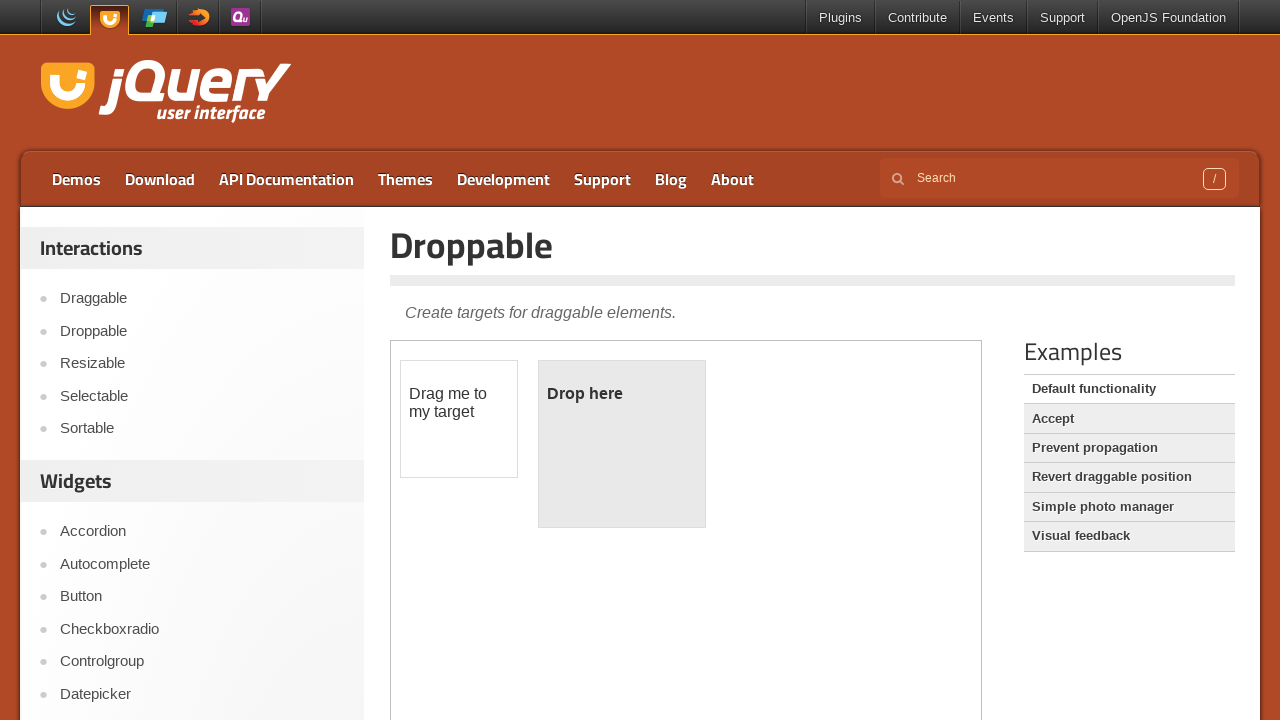

Dragged draggable element onto droppable target at (622, 444)
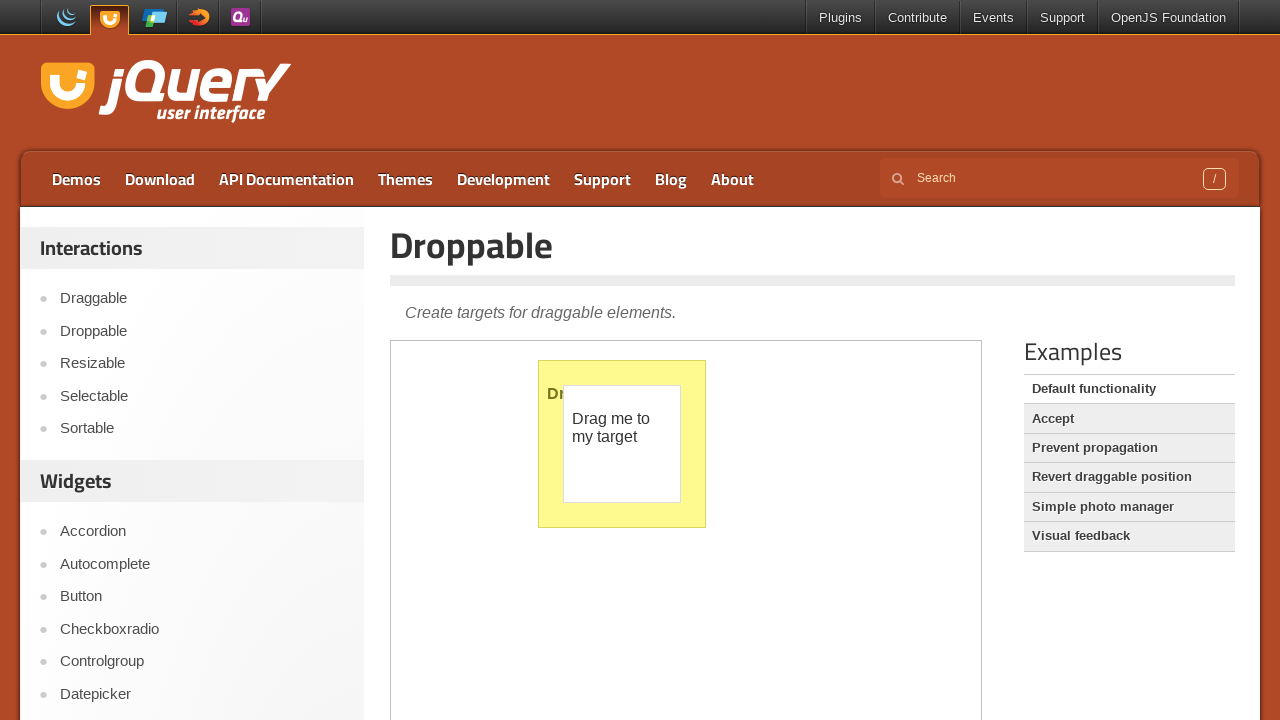

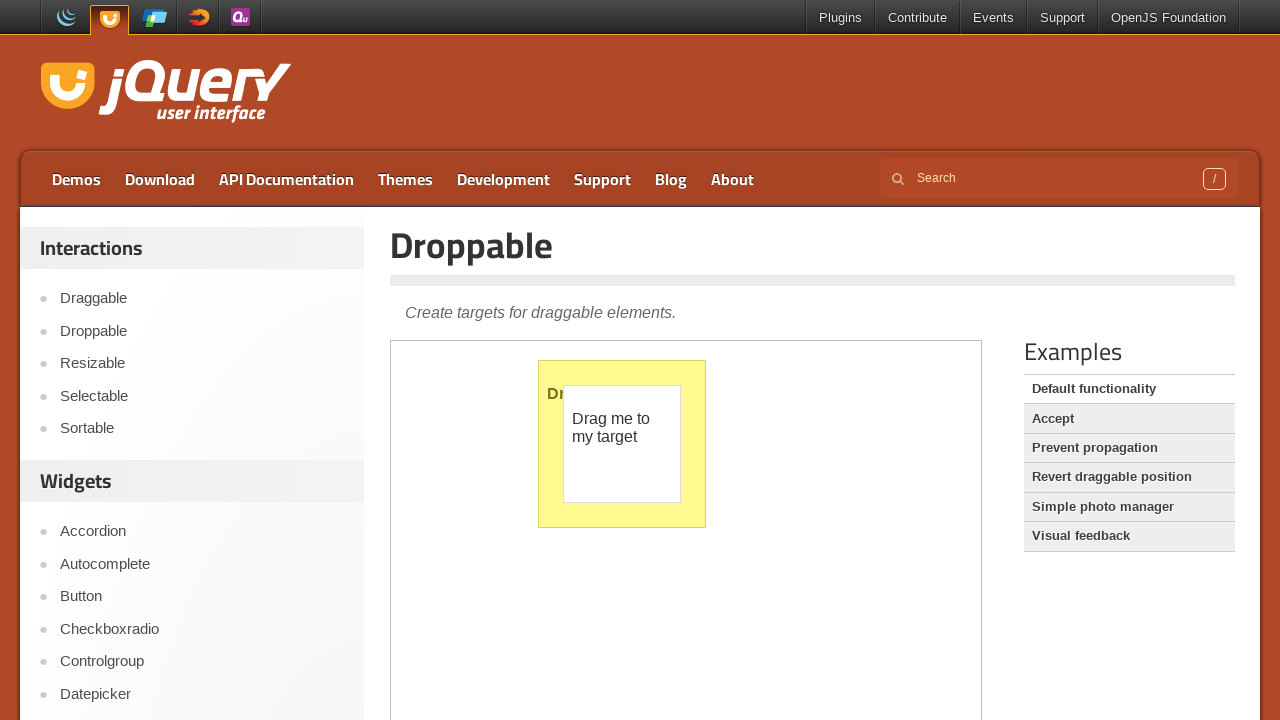